Navigates to a Maven repository page for Selenium Java artifact version 4.4.0

Starting URL: https://mvnrepository.com/artifact/org.seleniumhq.selenium/selenium-java/4.4.0

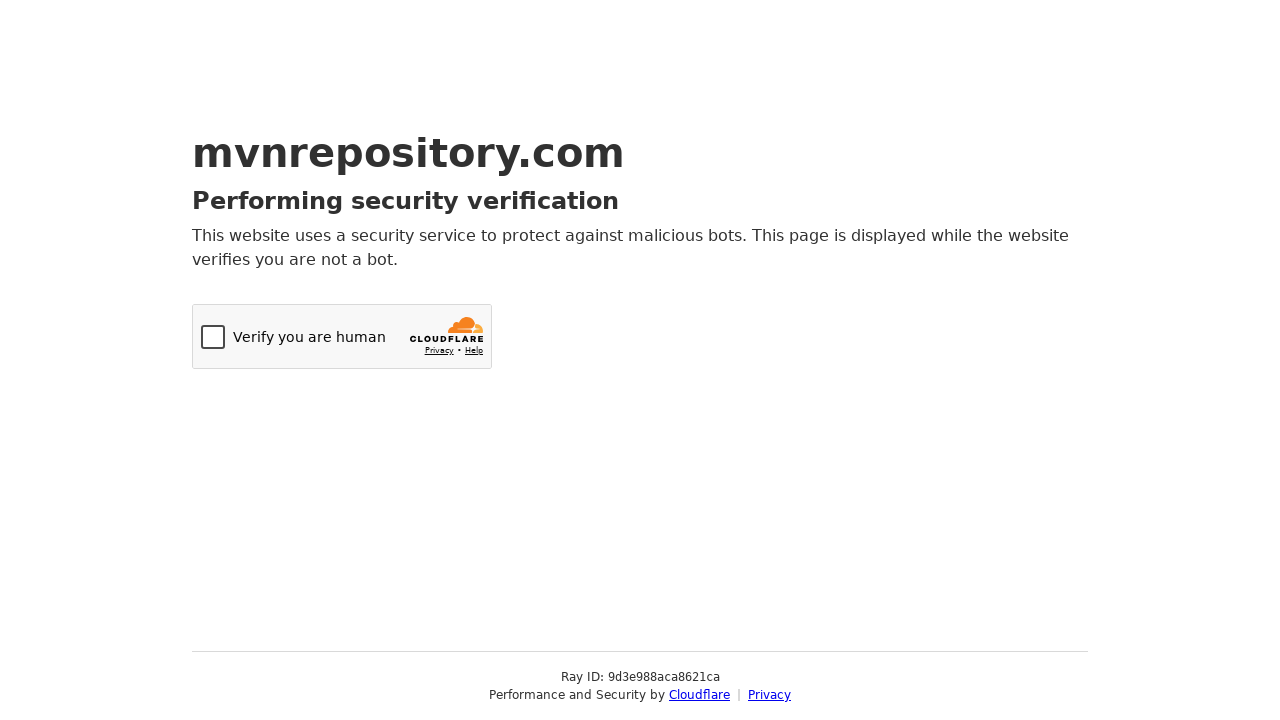

Navigated to Maven repository page for Selenium Java artifact version 4.4.0
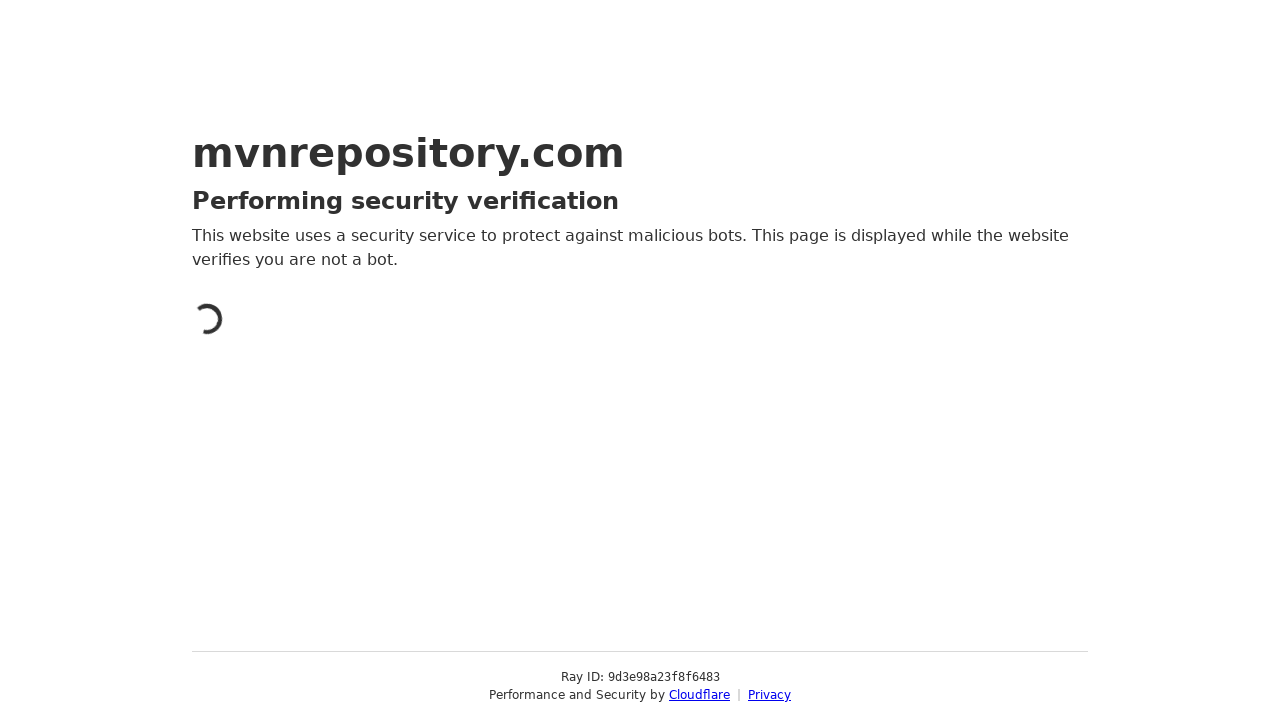

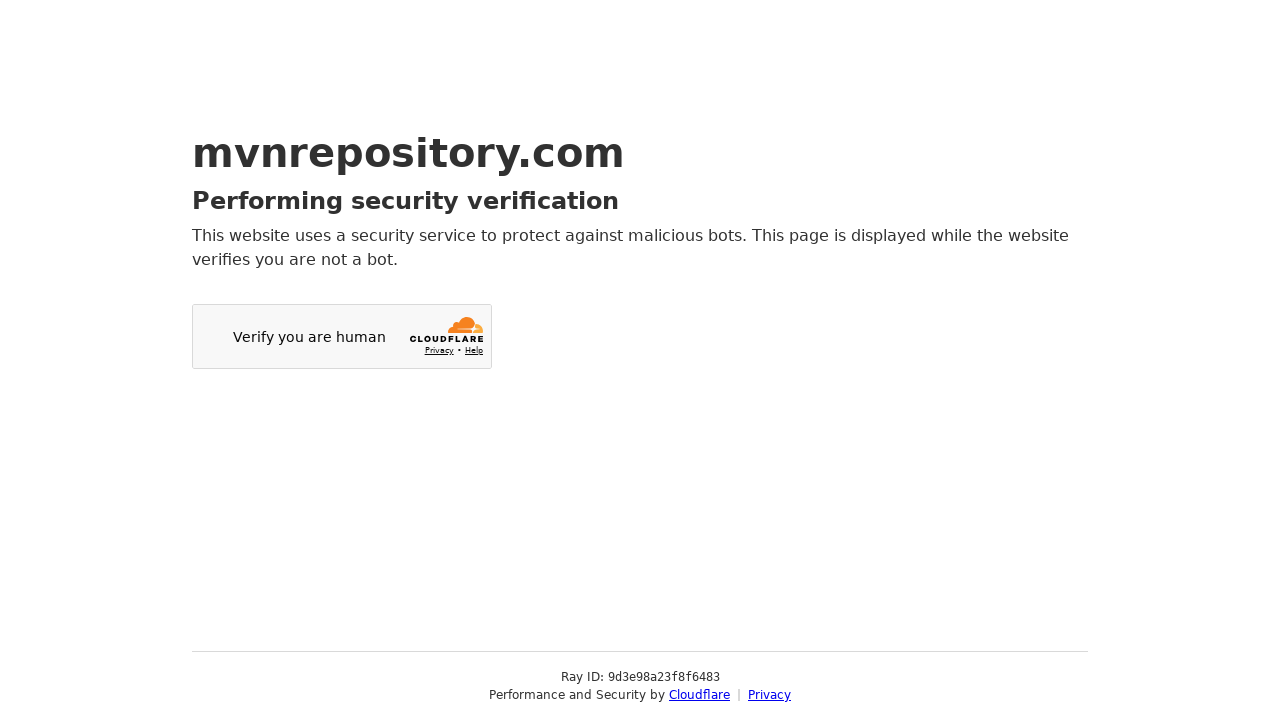